Navigates to the Consumer Reports homepage and verifies the page loads successfully

Starting URL: https://www.consumerreports.org/cro/index.htm

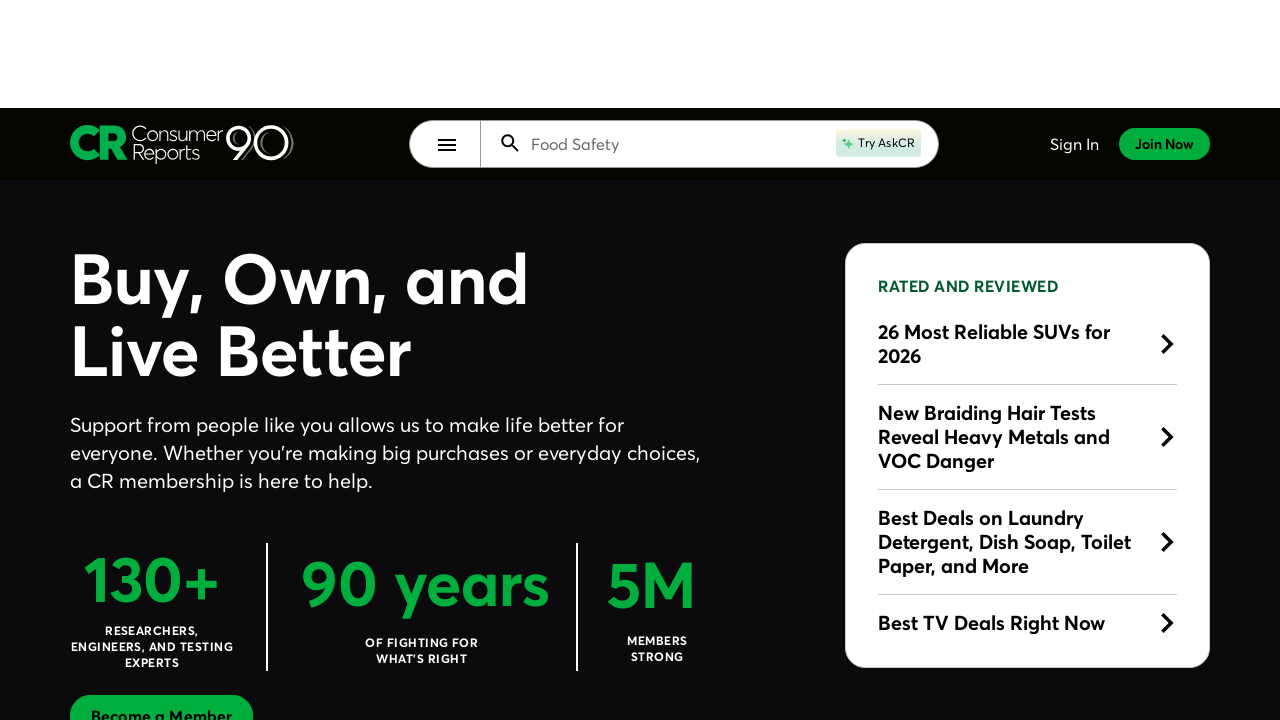

Waited for DOM content to load on Consumer Reports homepage
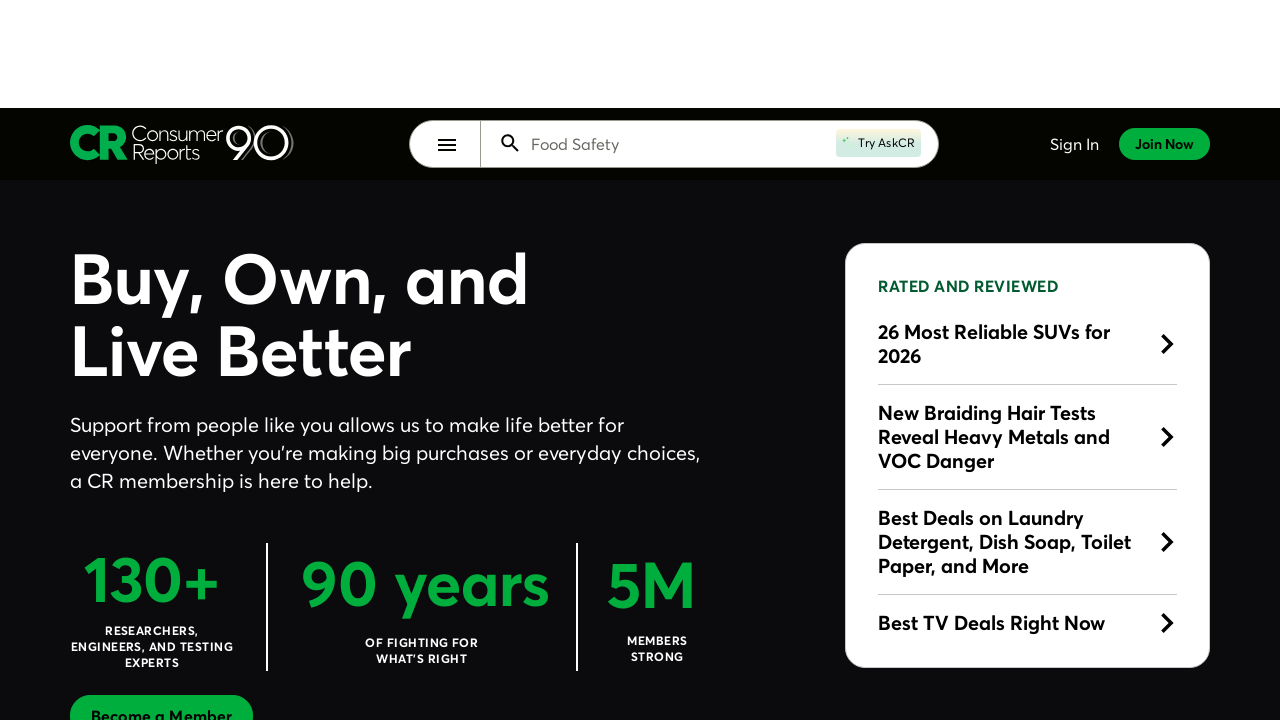

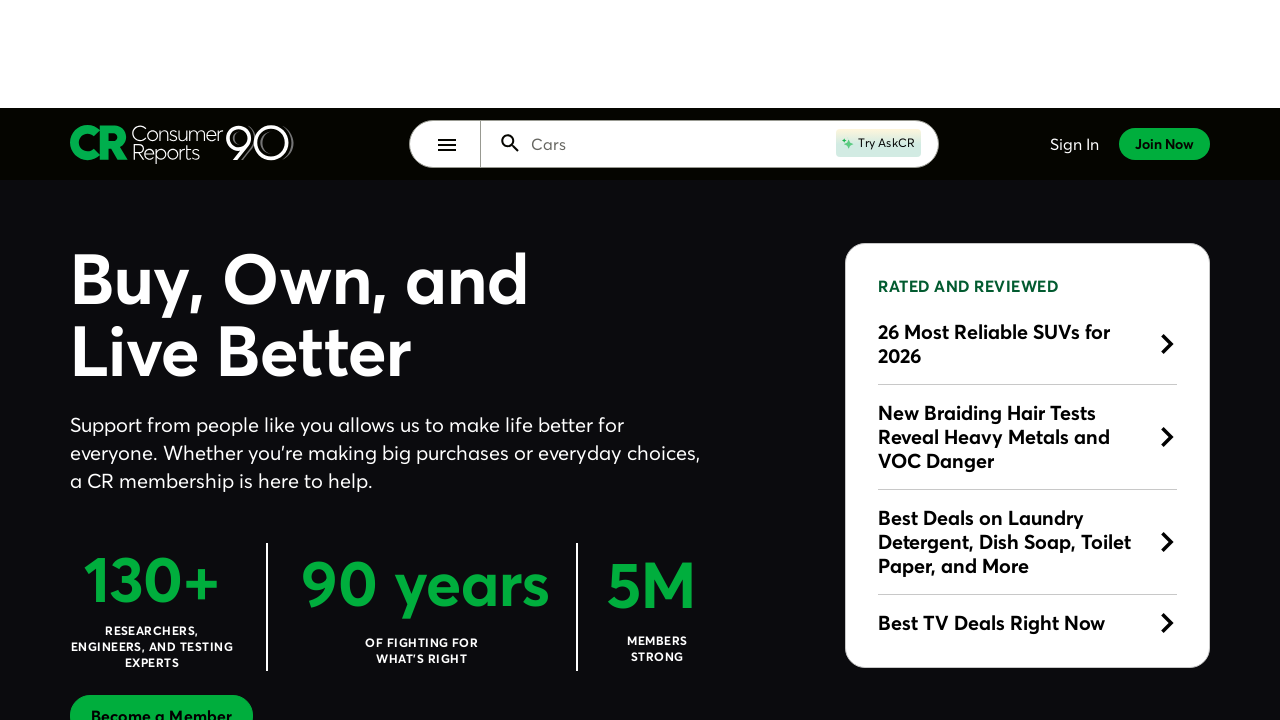